Navigates to Naver's career page and performs infinite scrolling to load all job listings

Starting URL: https://recruit.navercorp.com/rcrt/list.do?srchClassCd=1000000

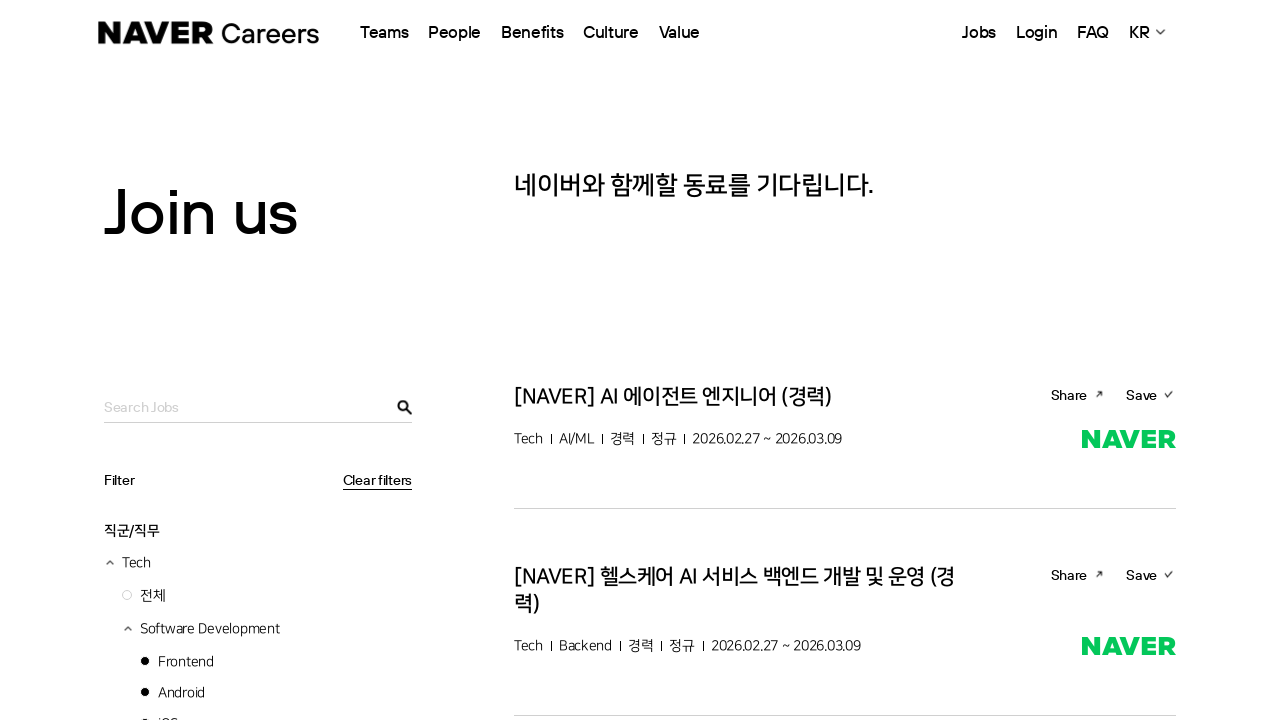

Waited for job listing cards to load
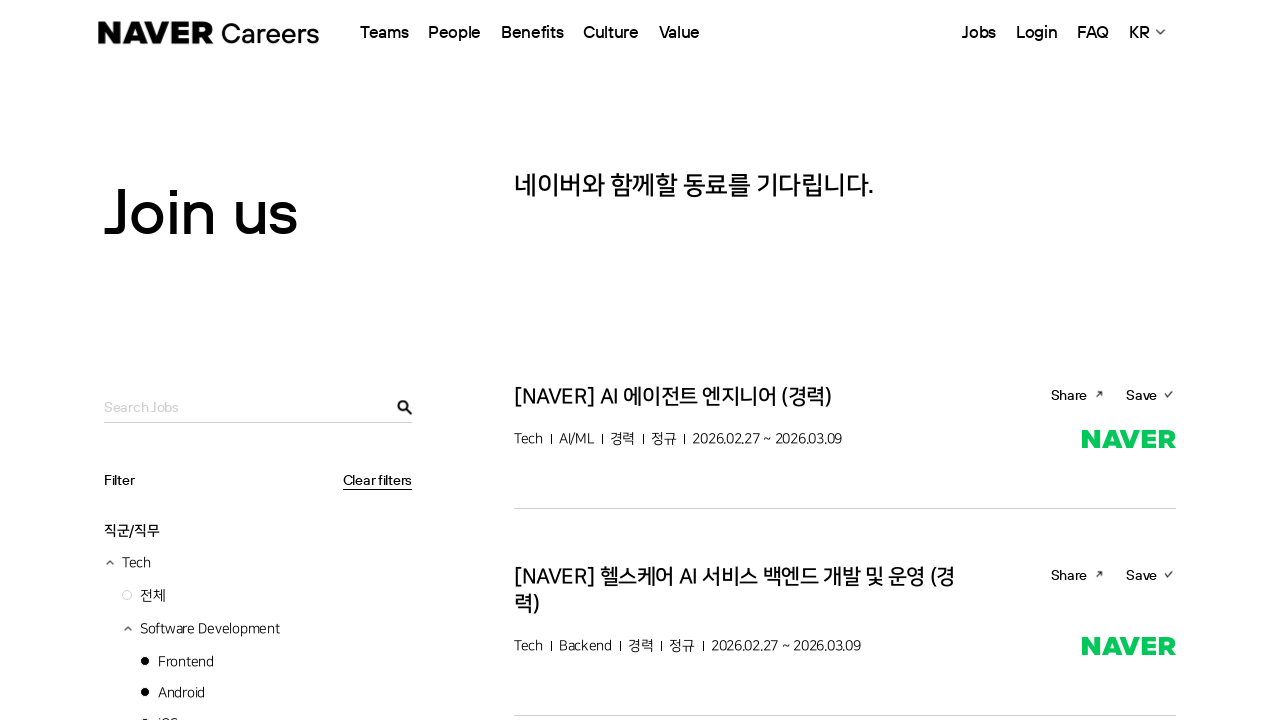

Pressed End key to scroll to bottom
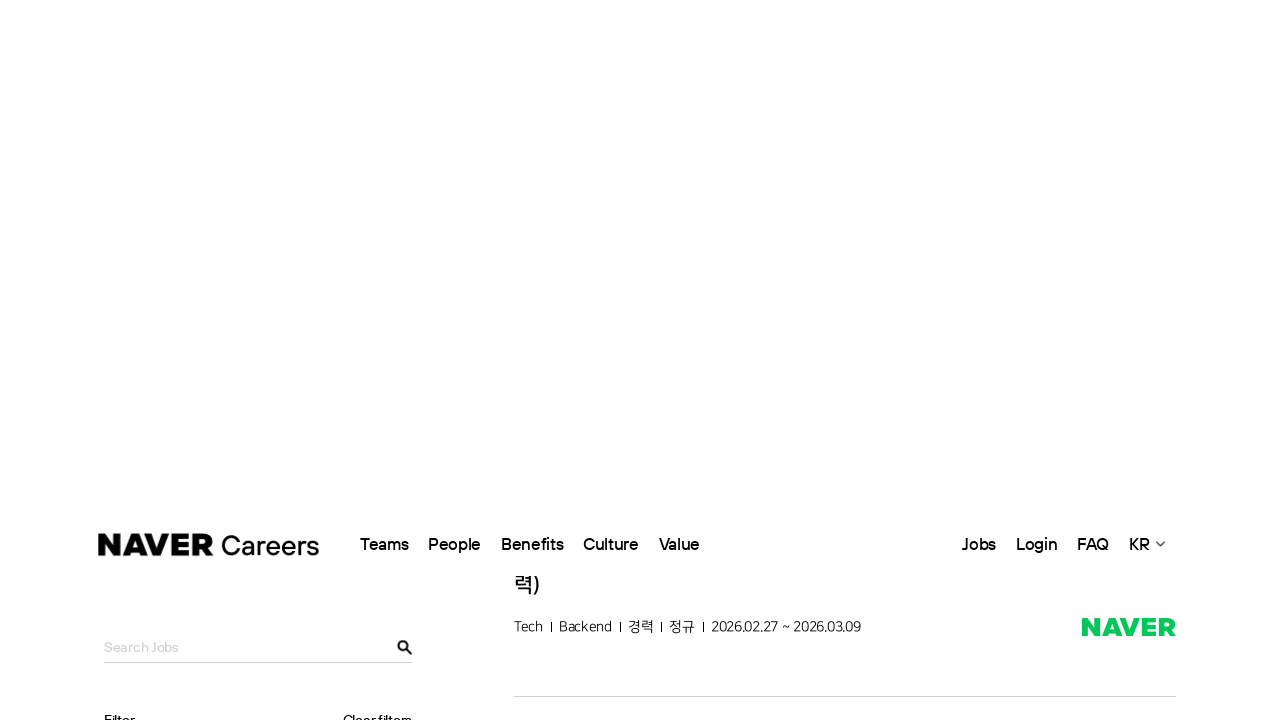

Waited 2 seconds for new listings to load
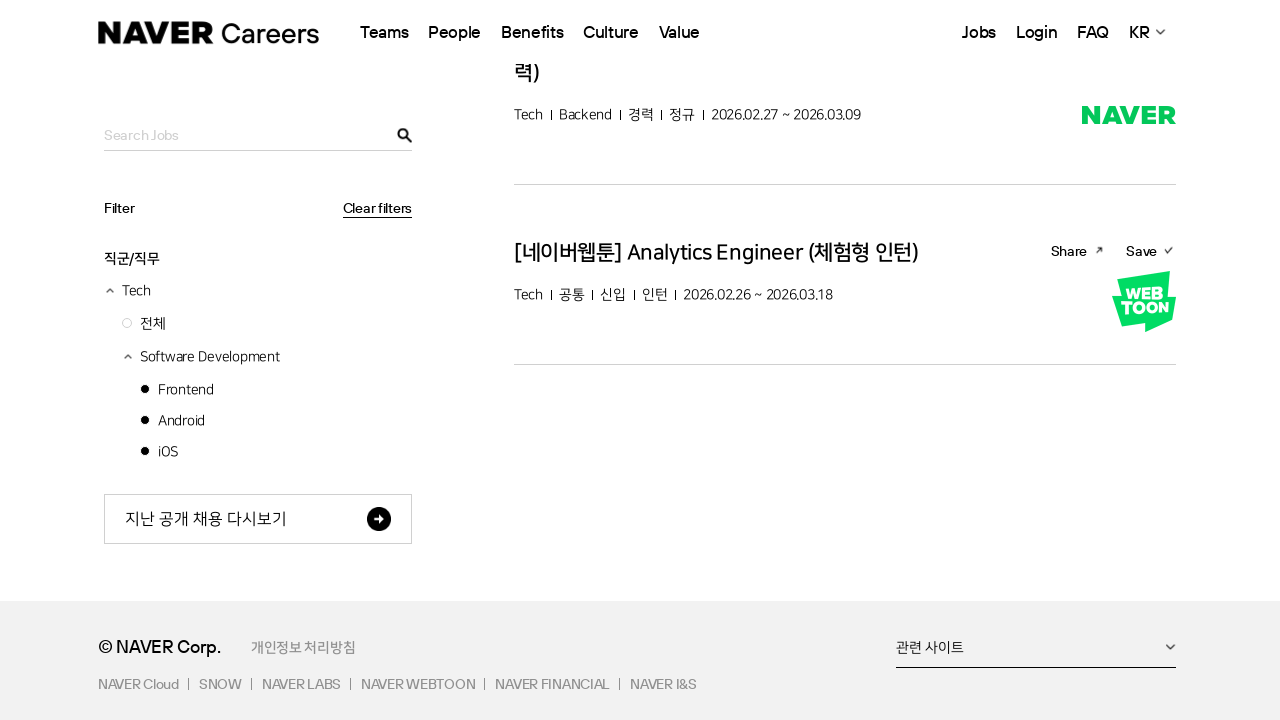

Retrieved current scroll position: 531
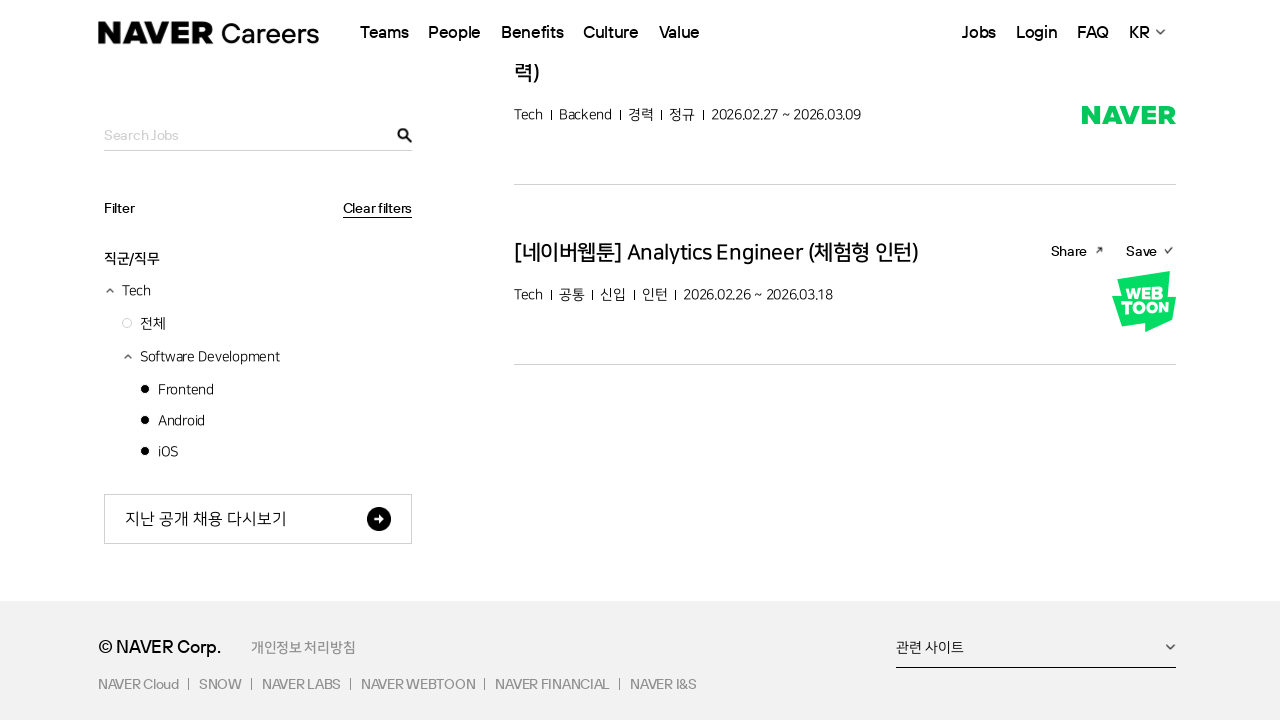

Pressed End key to scroll to bottom
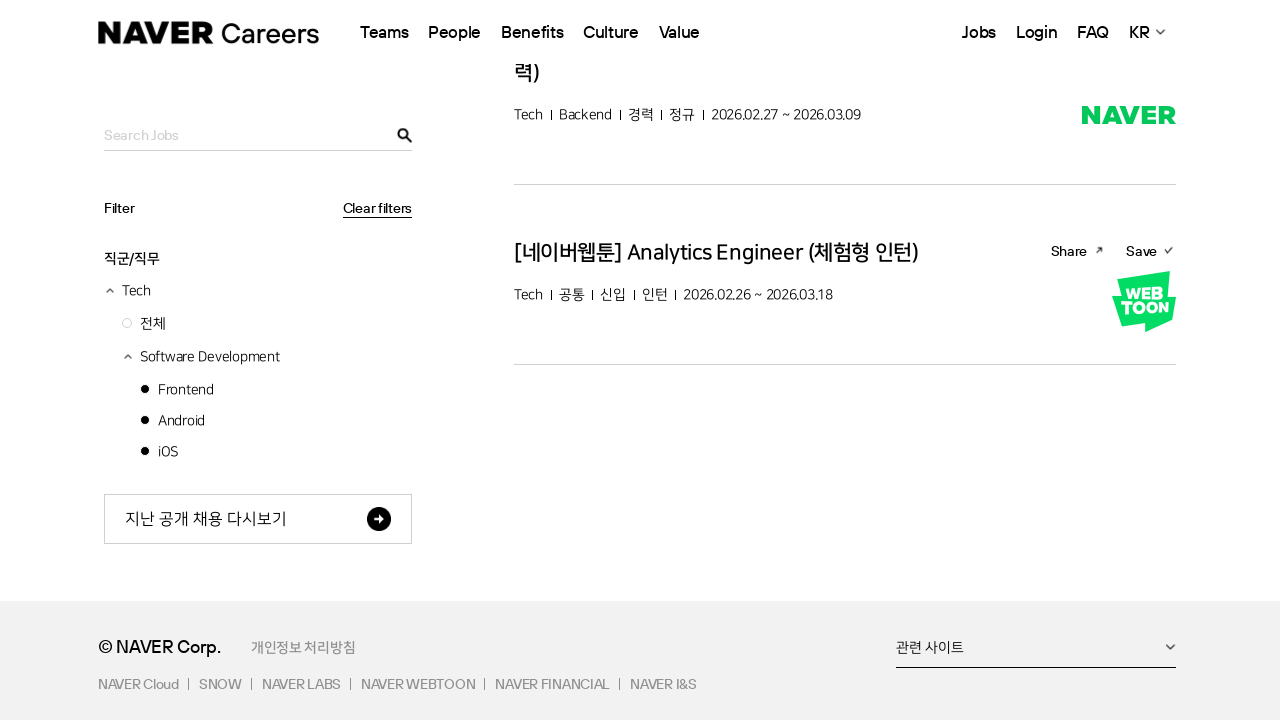

Waited 2 seconds for new listings to load
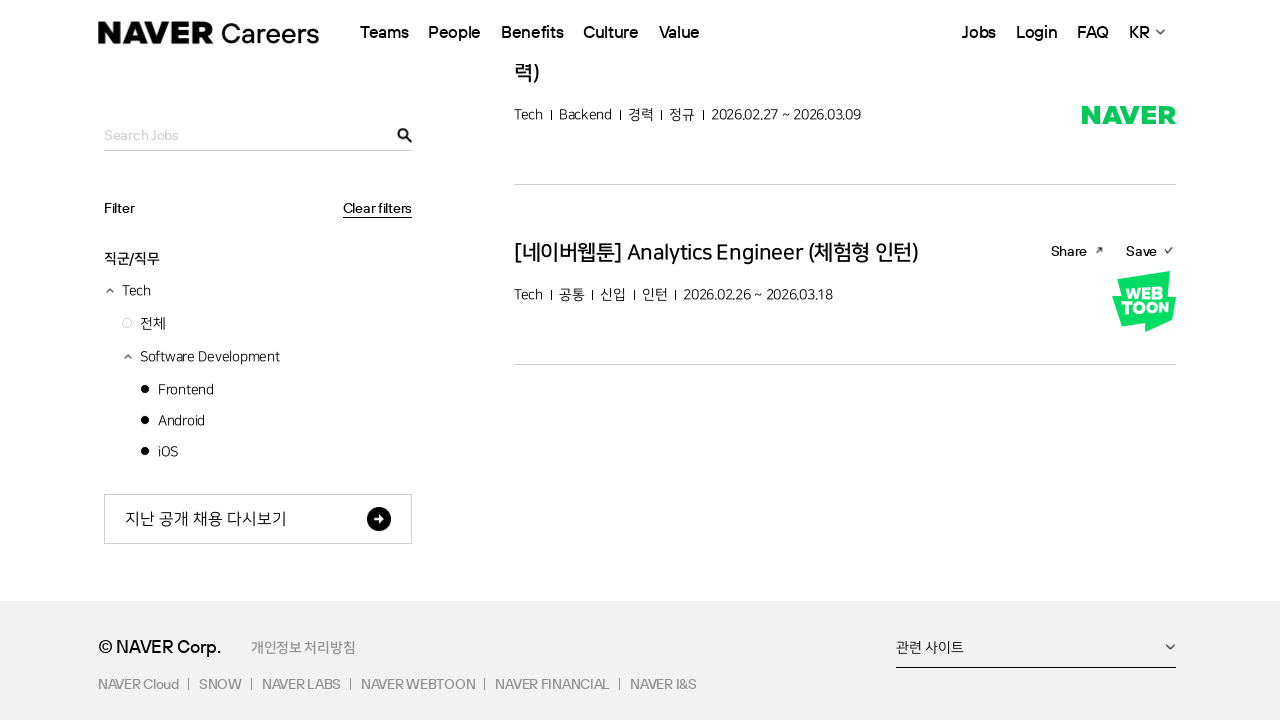

Retrieved current scroll position: 531
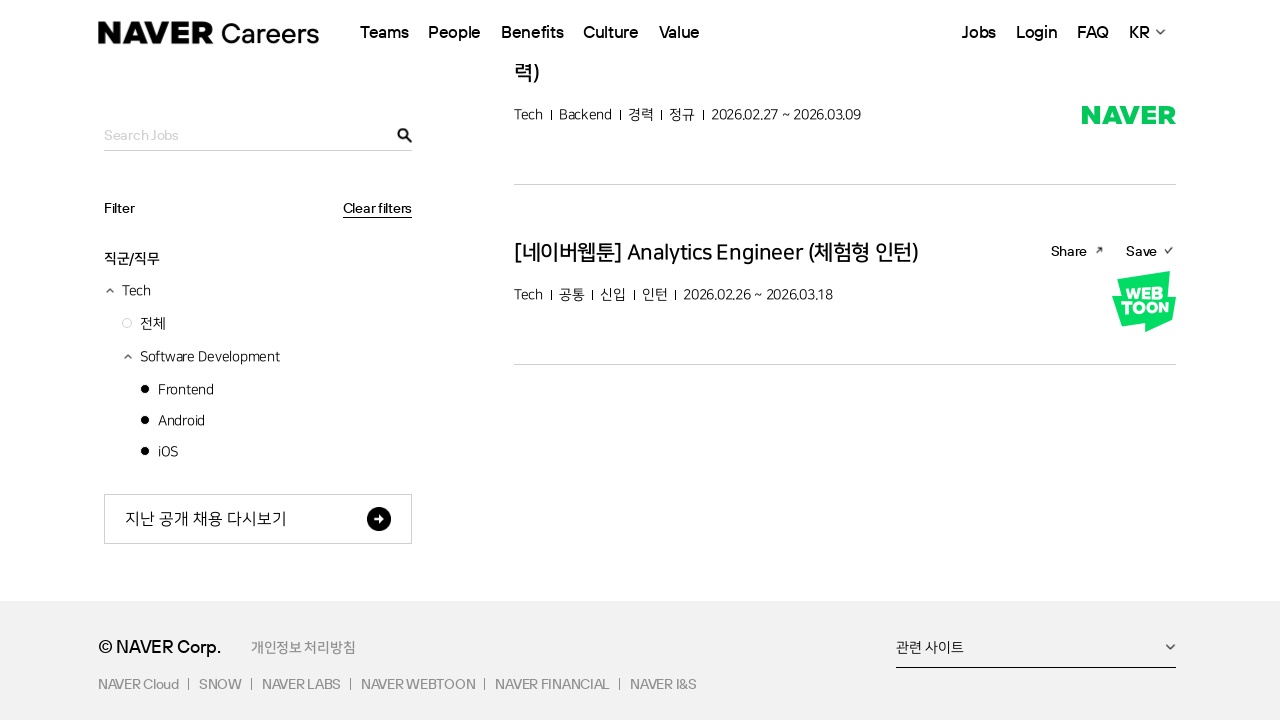

Infinite scroll completed - no more new listings to load
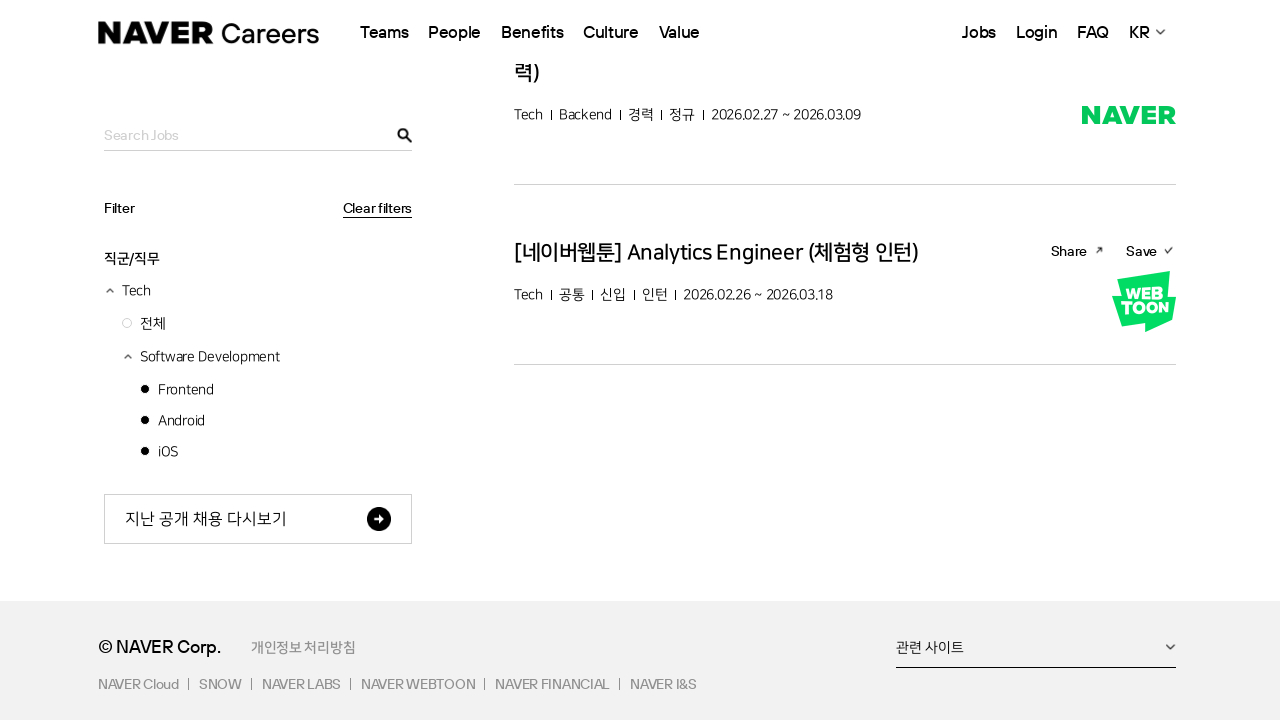

Verified job listing titles are visible
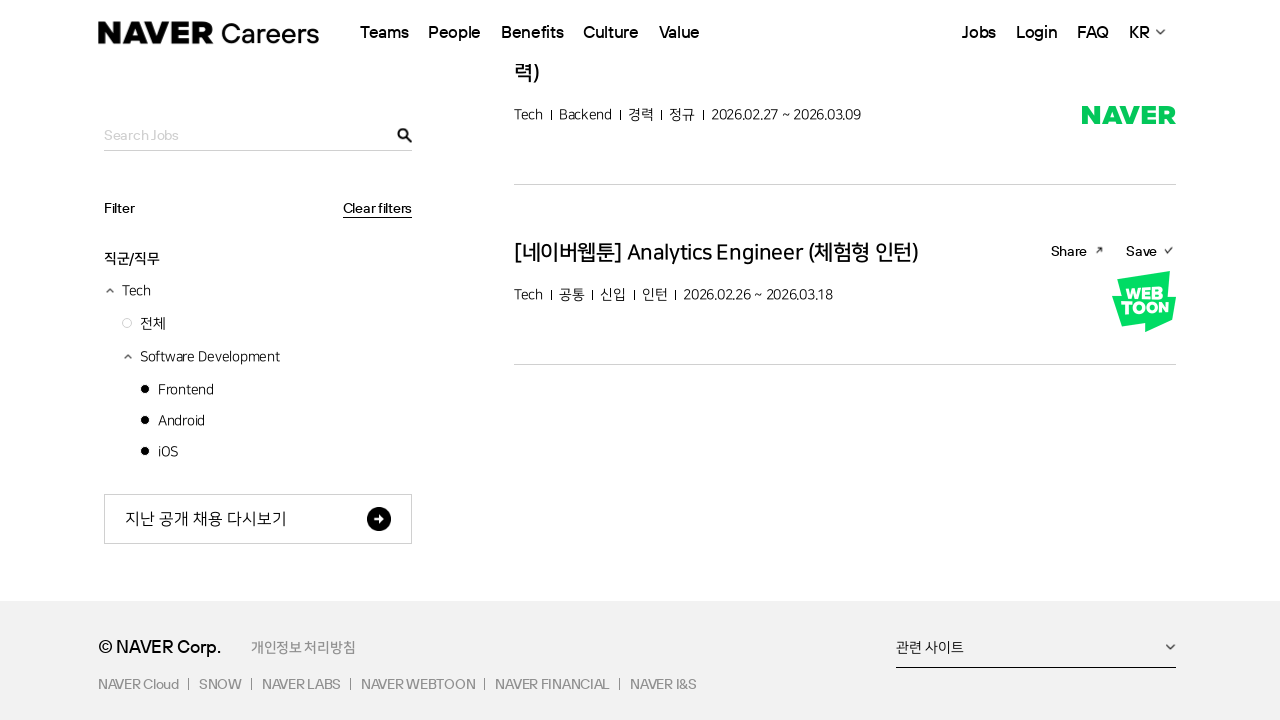

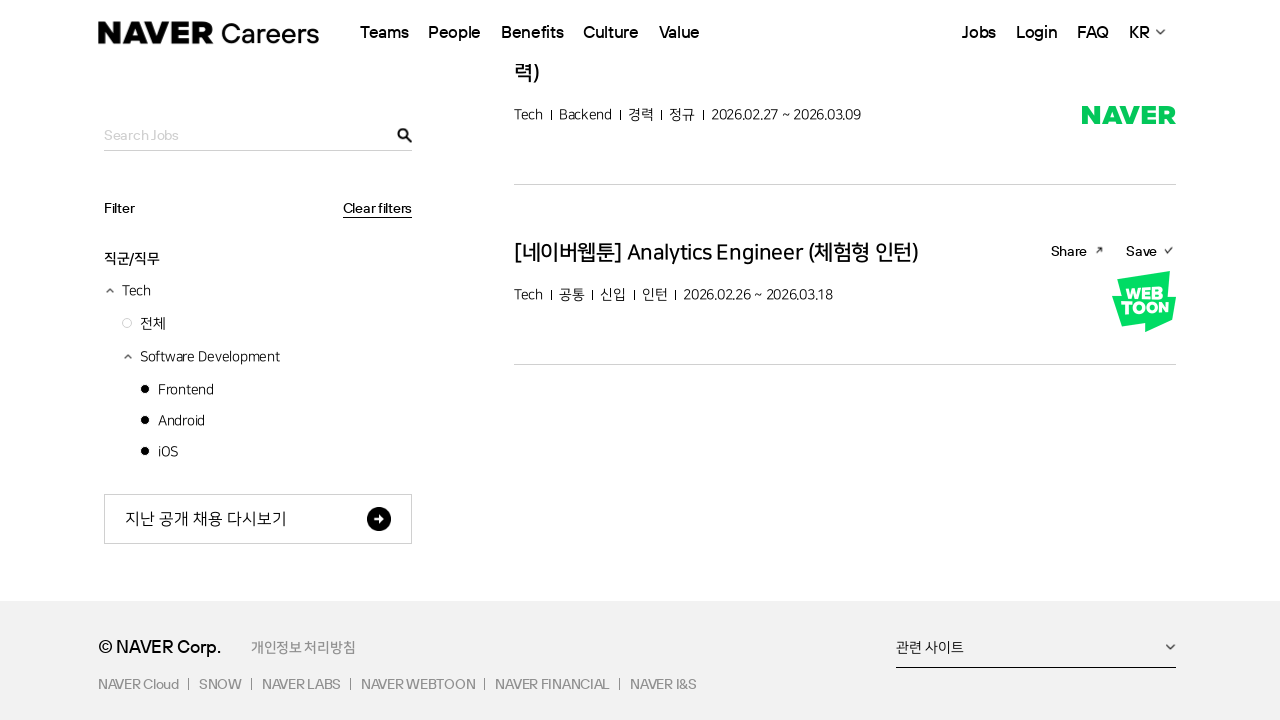